Opens the Ajkerdeal e-commerce website homepage and maximizes the browser window

Starting URL: https://ajkerdeal.com/en

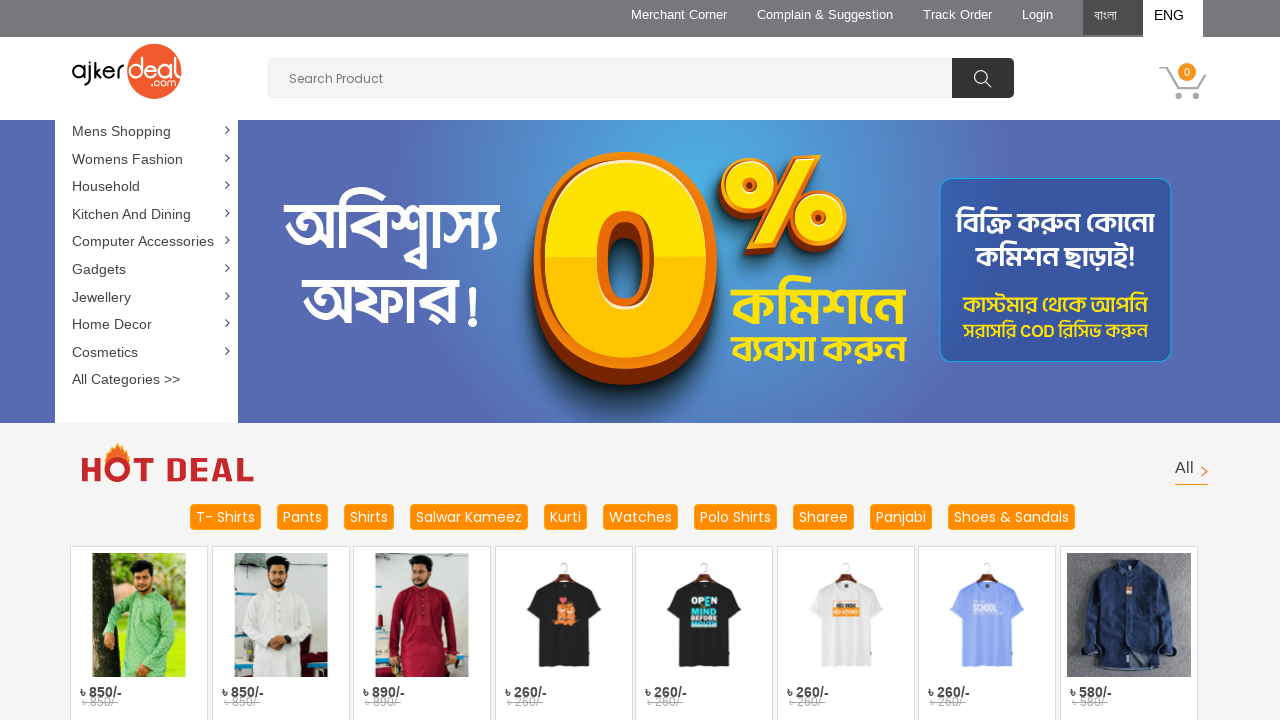

Waited for page to load (domcontentloaded state)
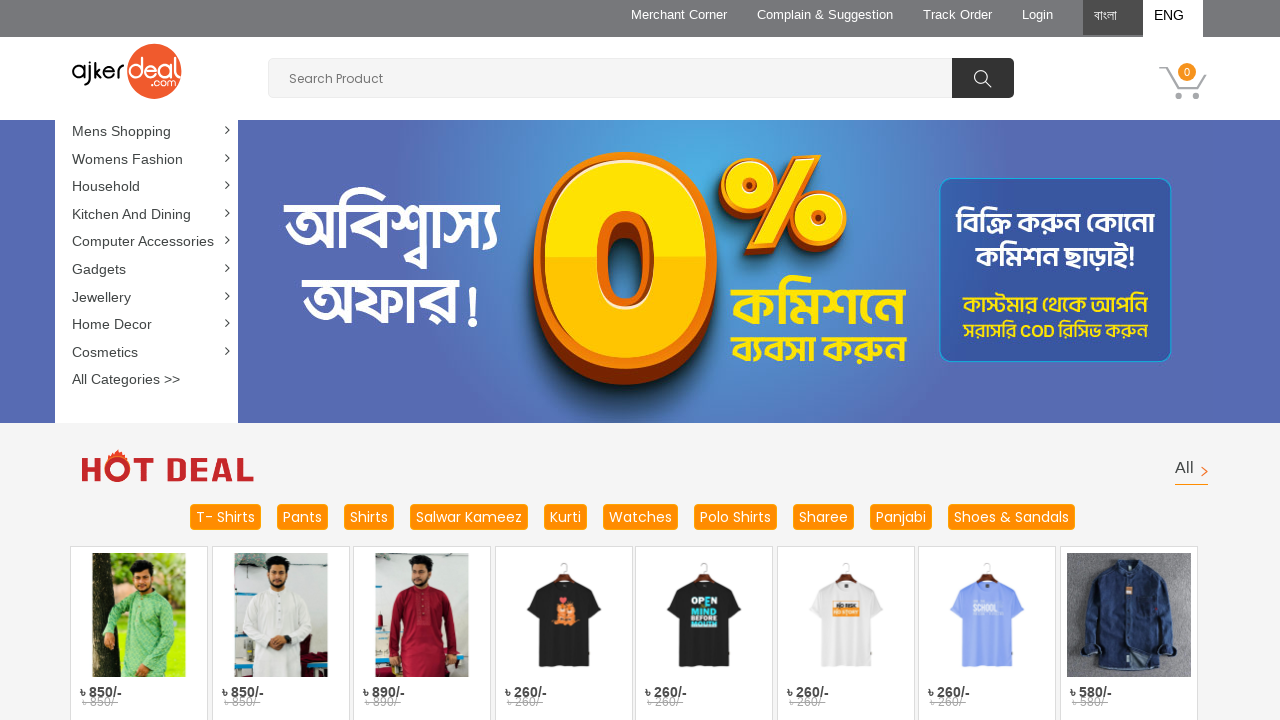

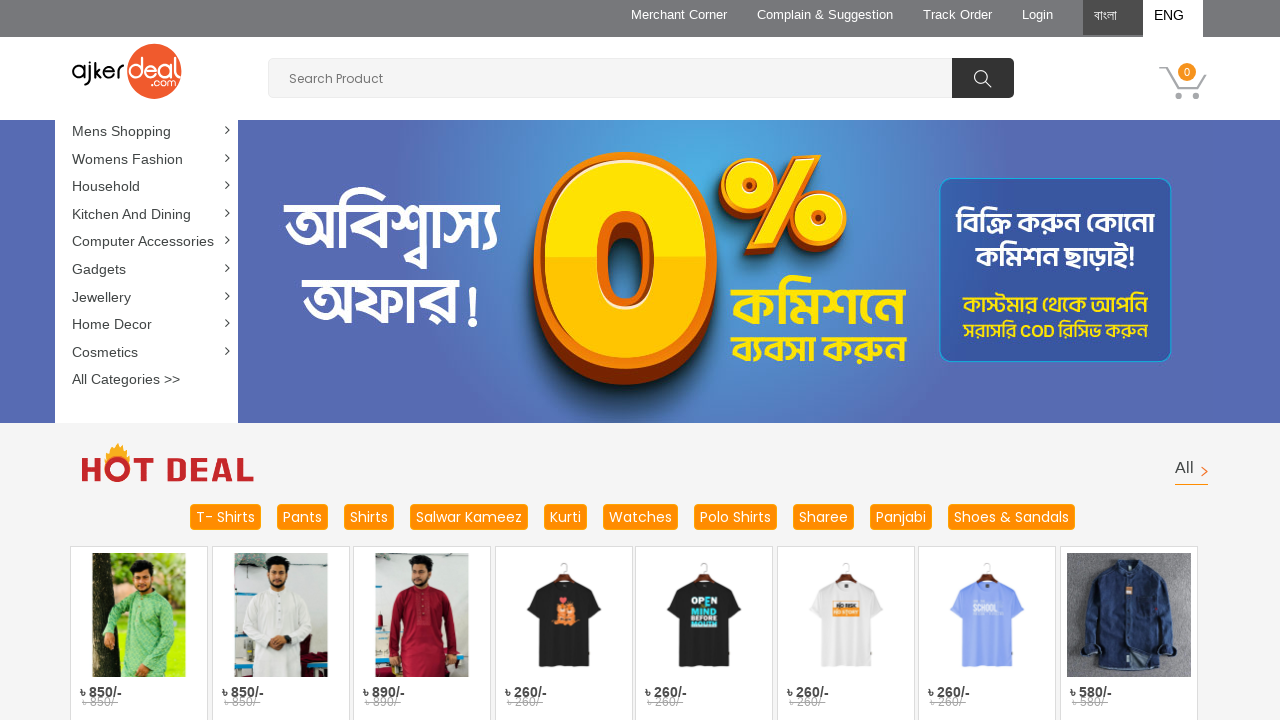